Navigates to JustDial homepage and maximizes the browser window to verify the page loads correctly.

Starting URL: https://www.justdial.com/

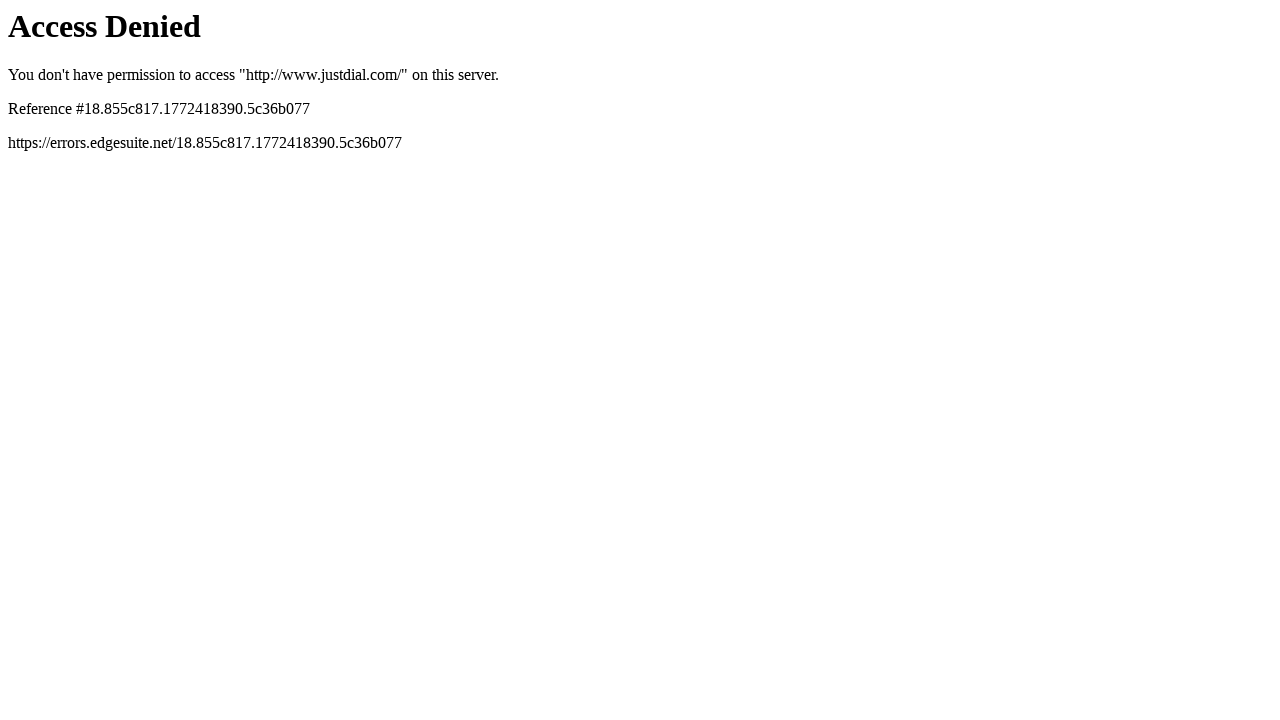

Navigated to JustDial homepage
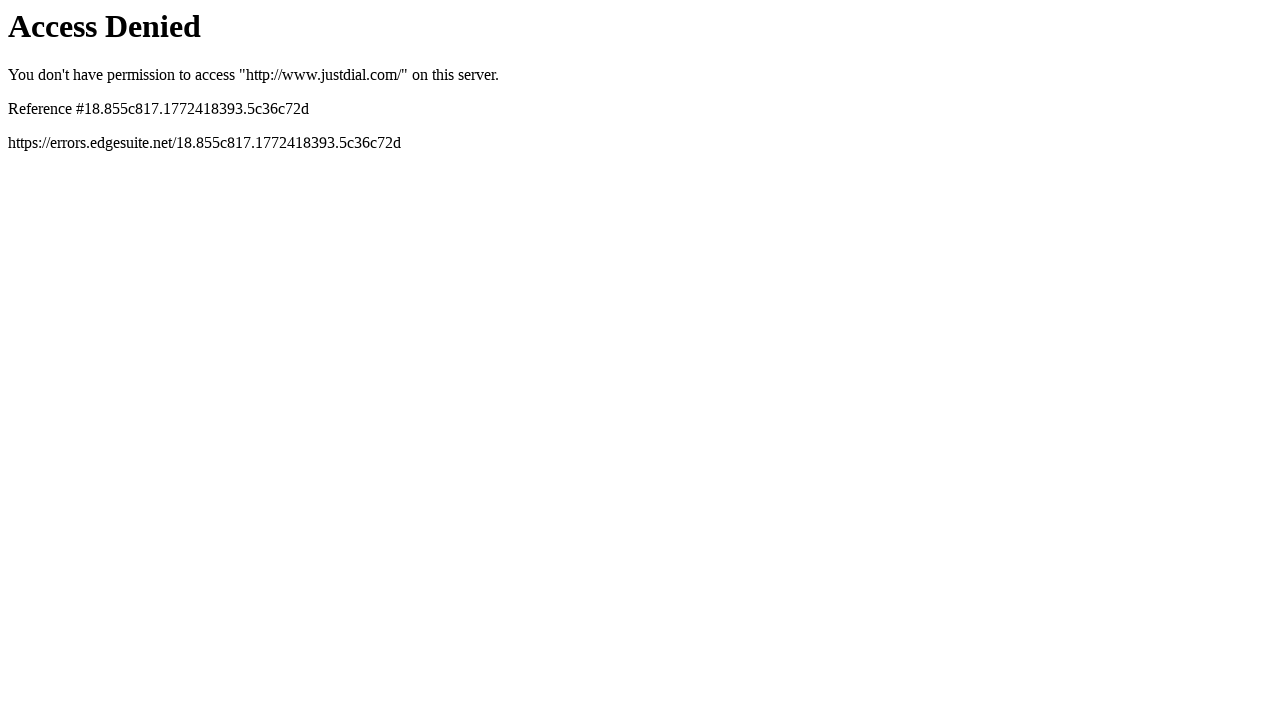

Maximized browser window to 1920x1080
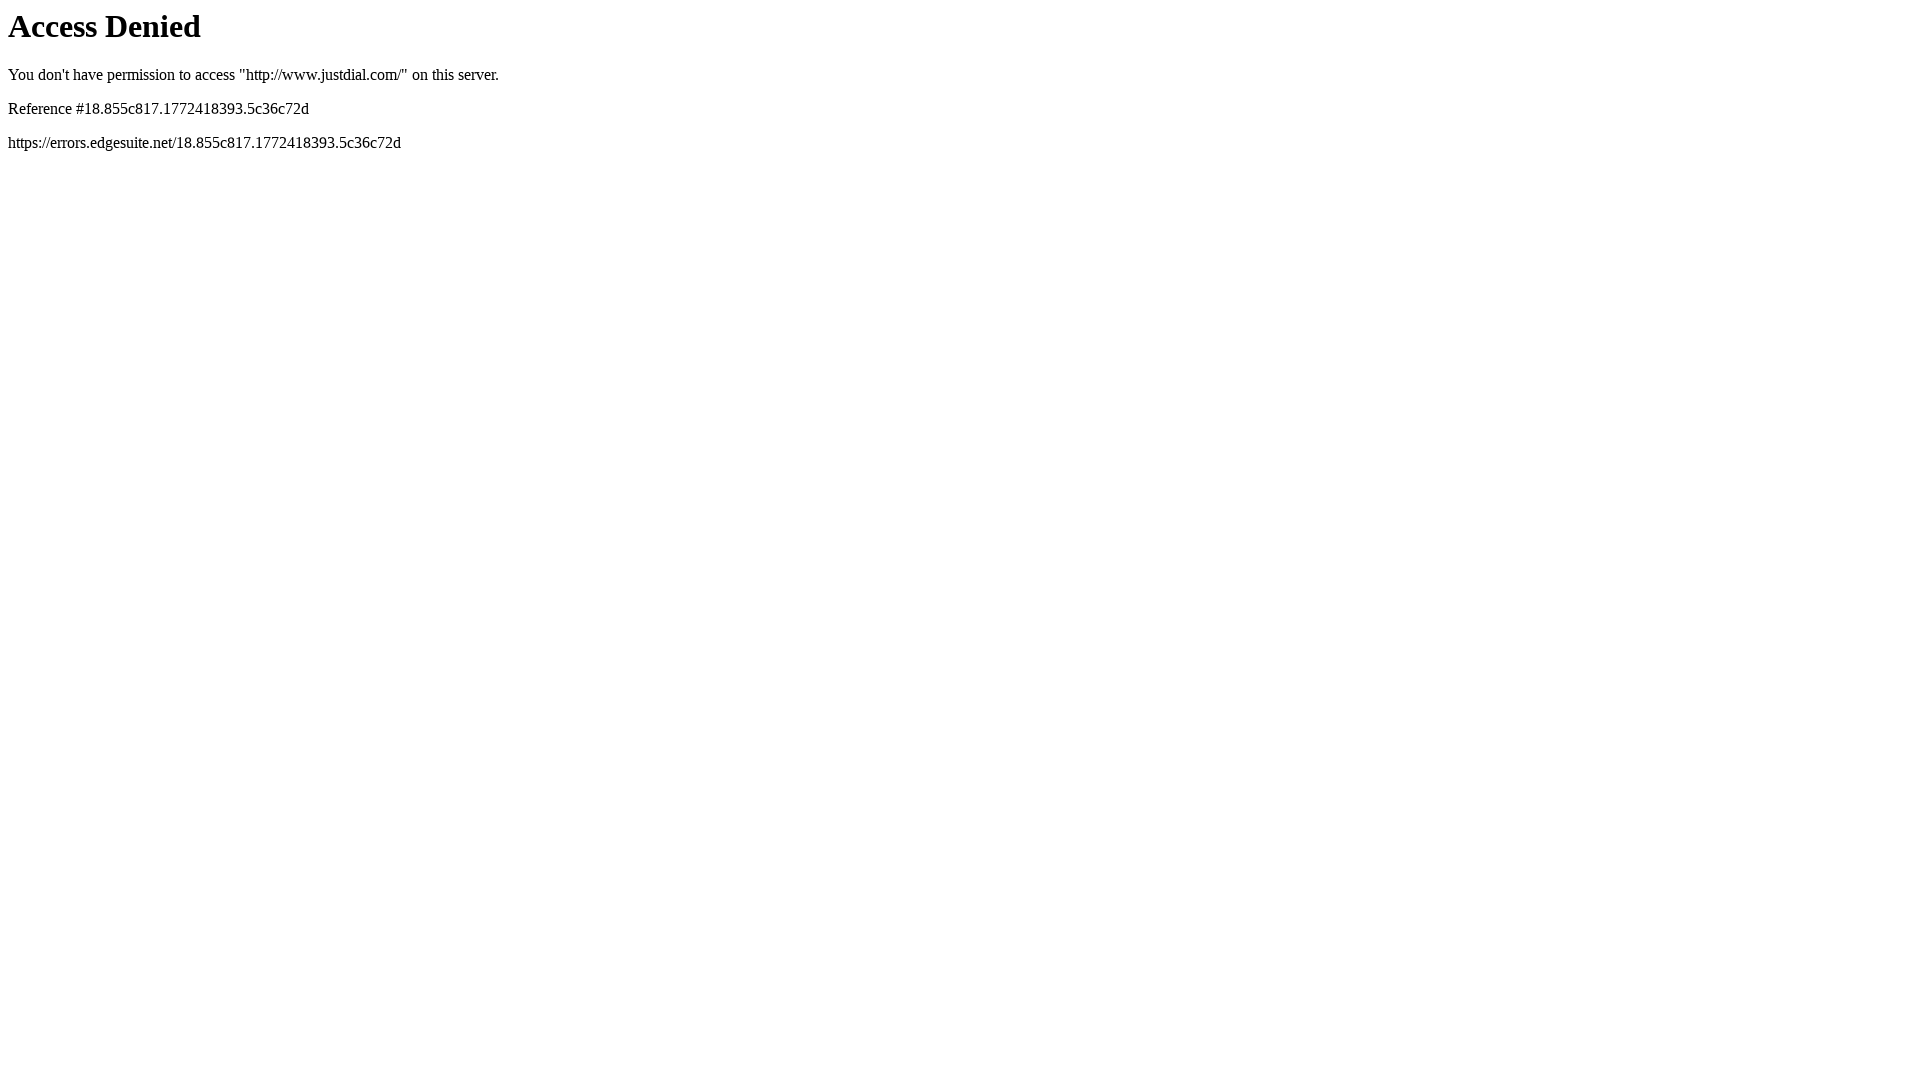

Page loaded completely - DOM content ready
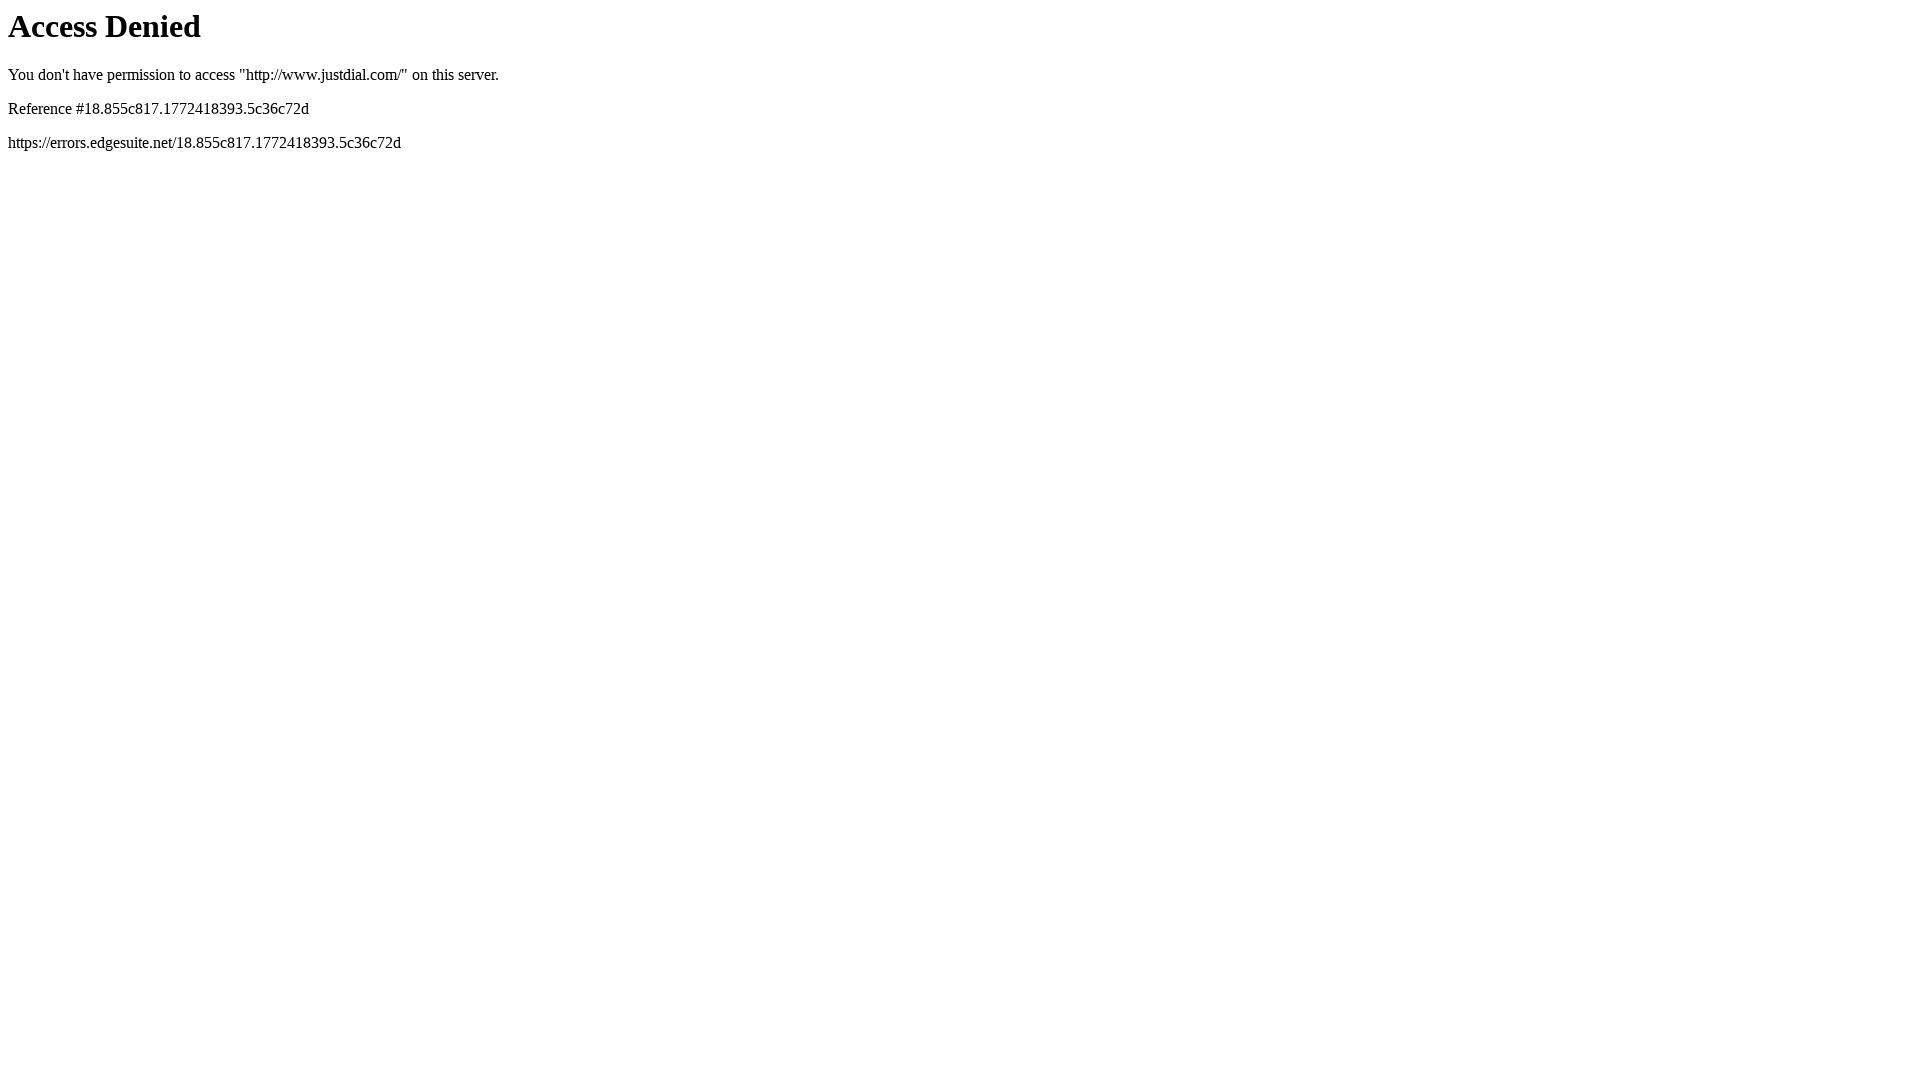

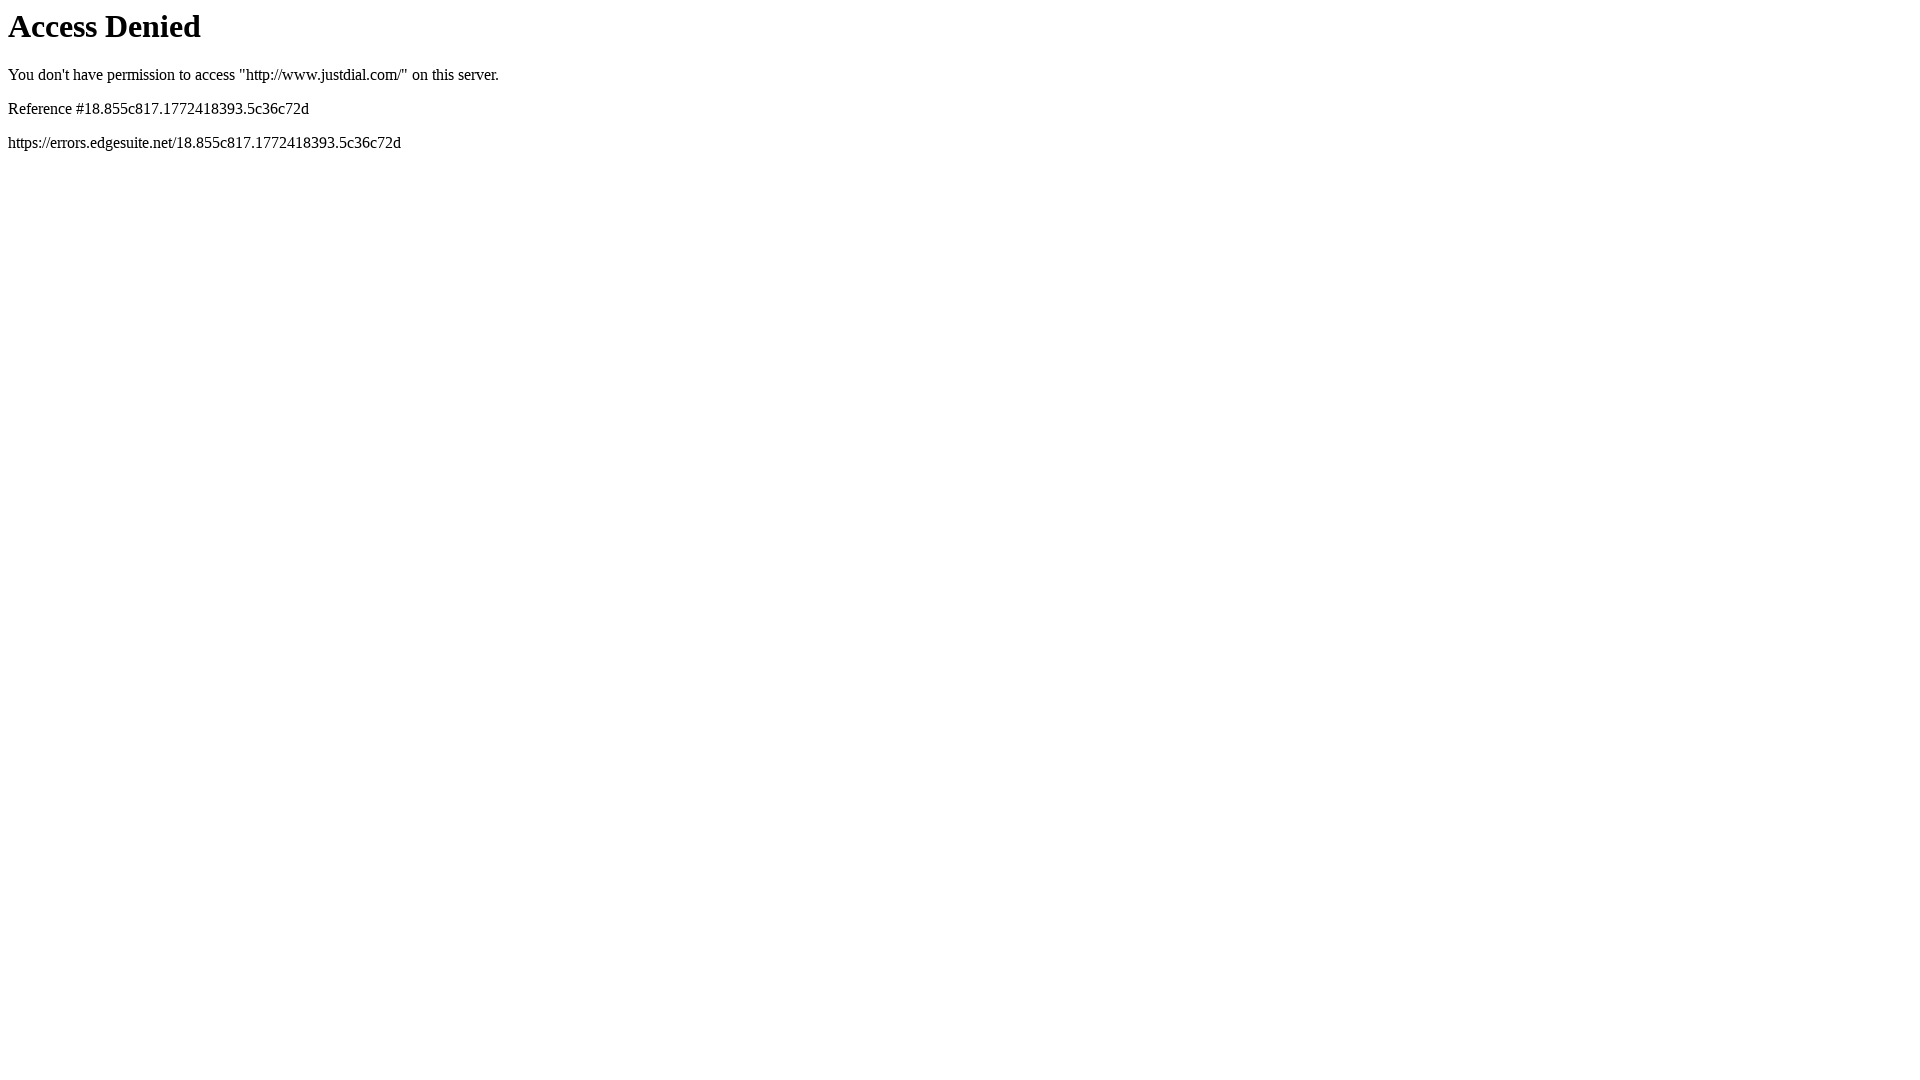